Fills emergency contact information form including personal details and emergency contact details

Starting URL: https://ultimateqa.com/sample-application-lifecycle-sprint-4/

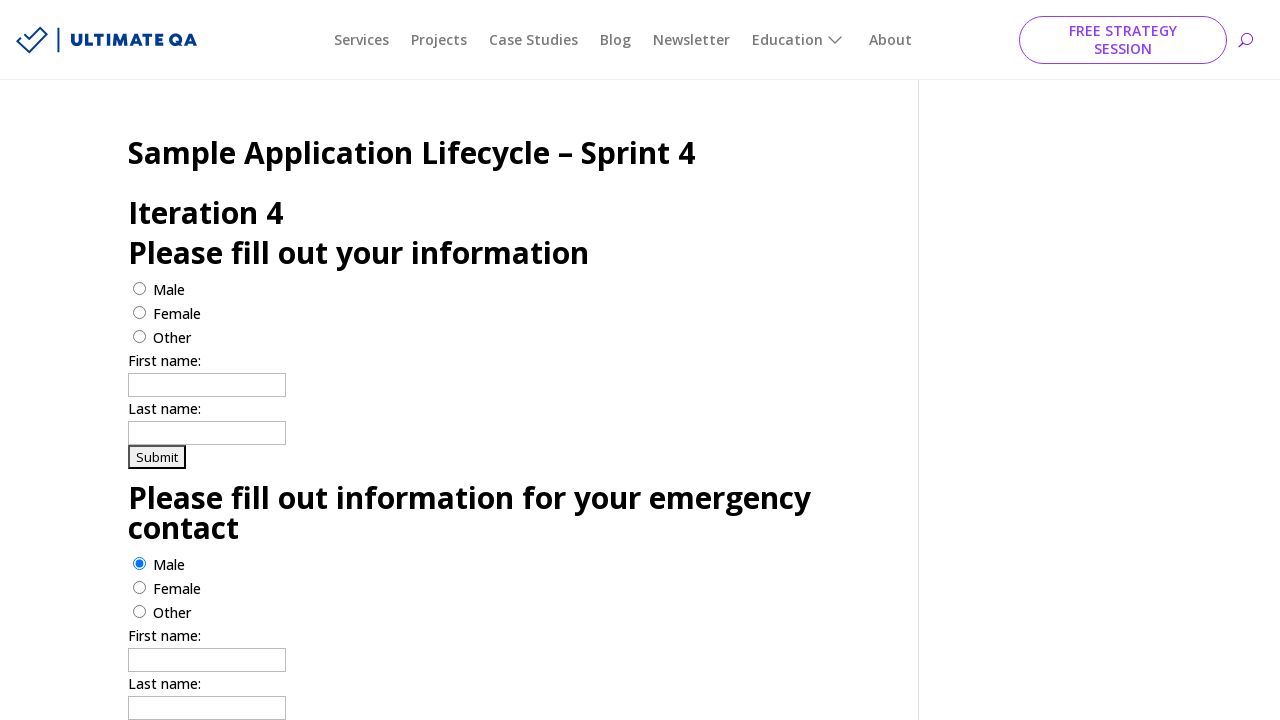

Selected female gender for personal information at (140, 312) on input[value='female']
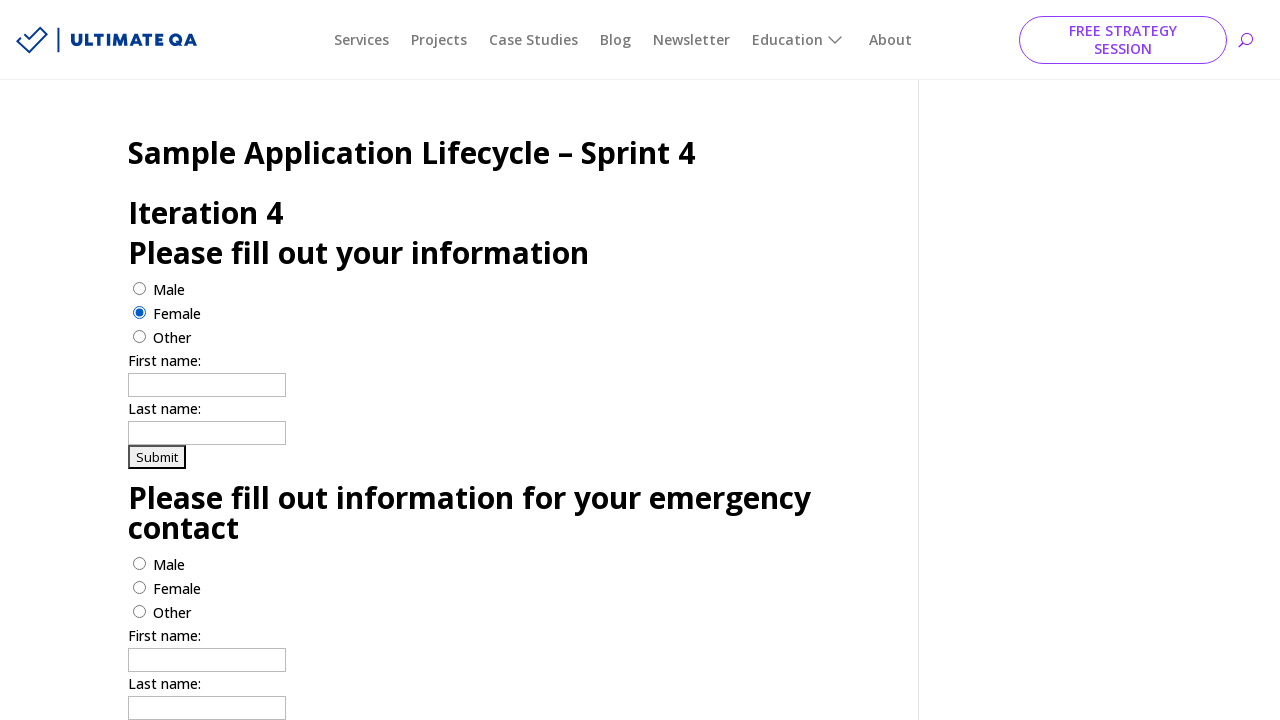

Entered first name 'Sarah' in personal details on input[name='firstname']
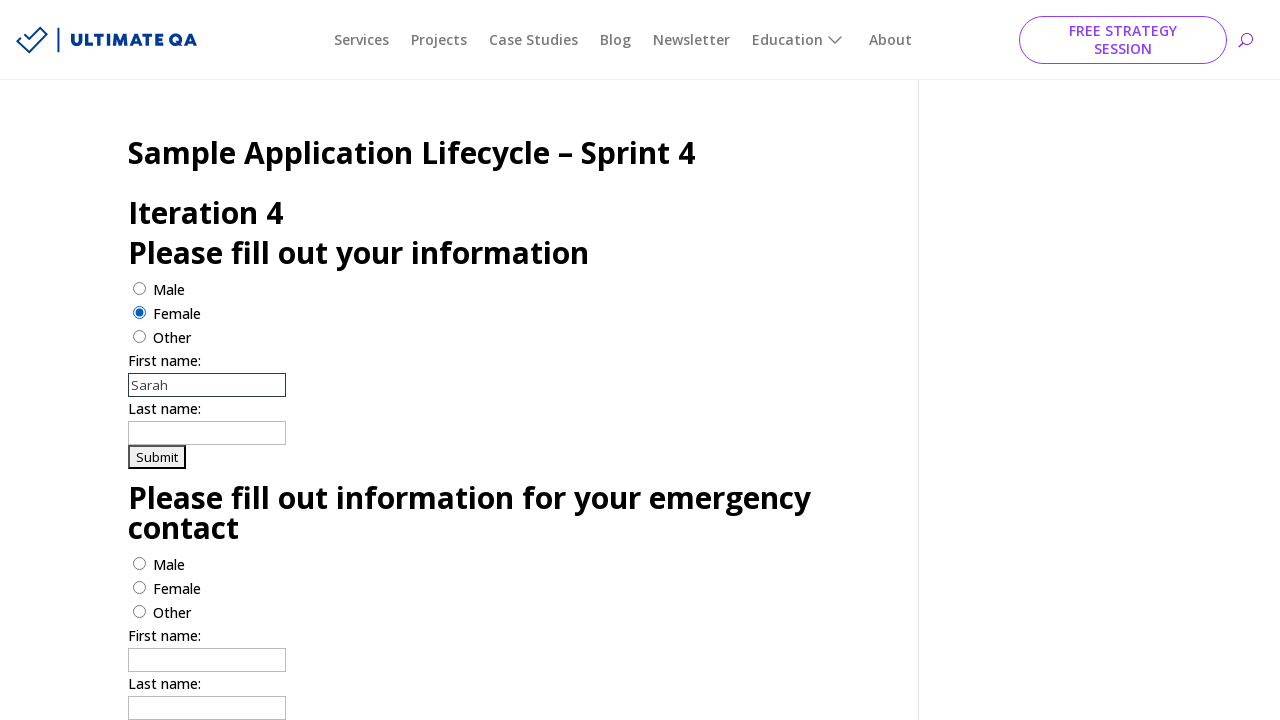

Entered last name 'Williams' in personal details on input[name='lastname']
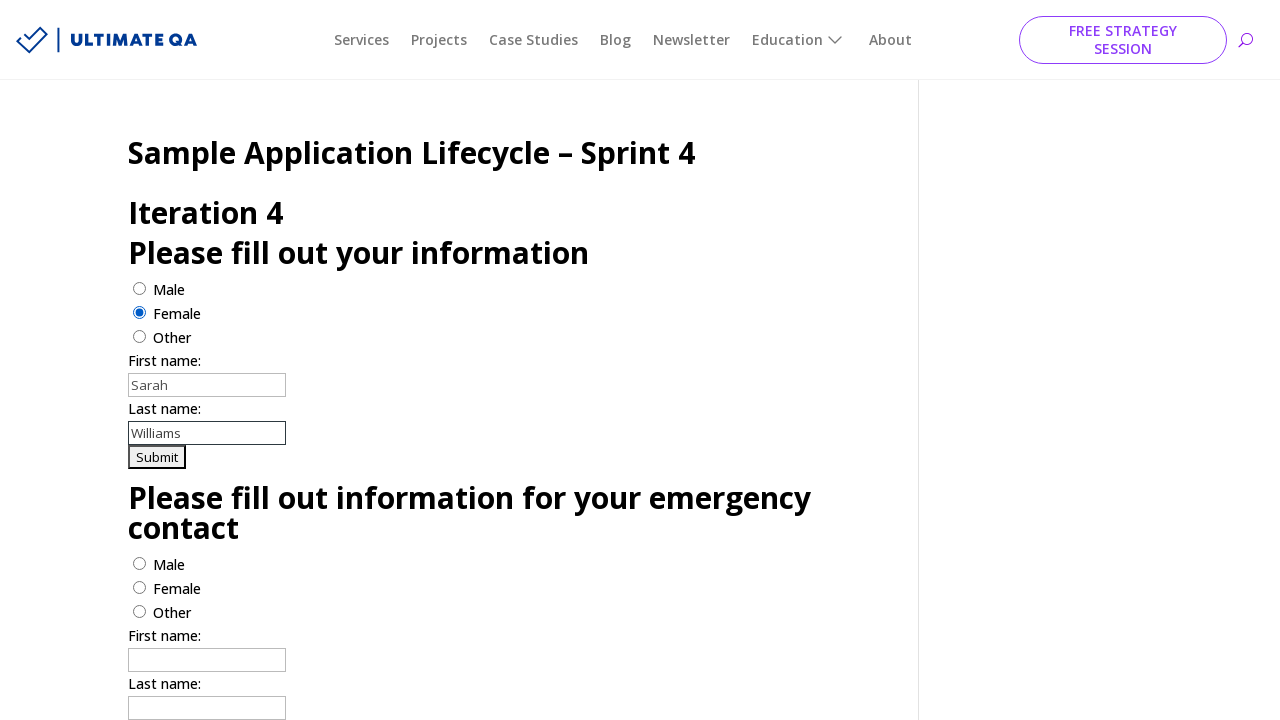

Selected female gender for emergency contact at (140, 312) on #radio1-f
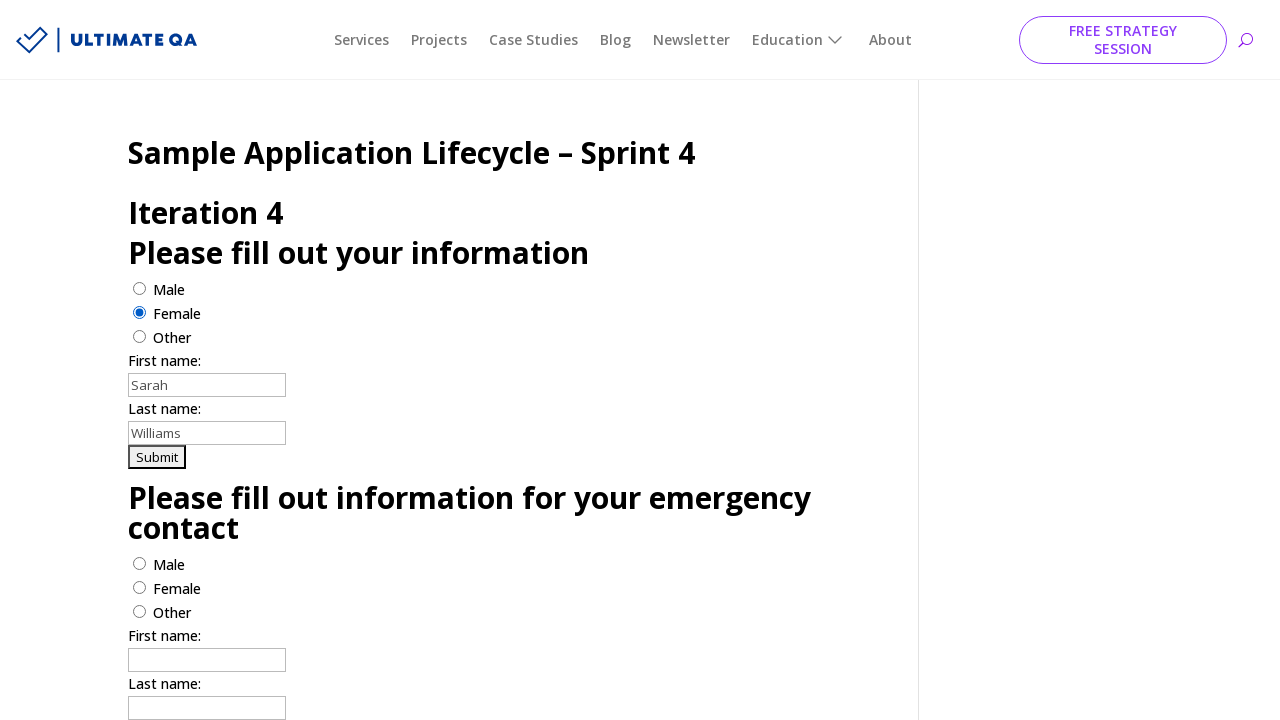

Selected male gender for secondary emergency contact option at (140, 563) on #radio2-m
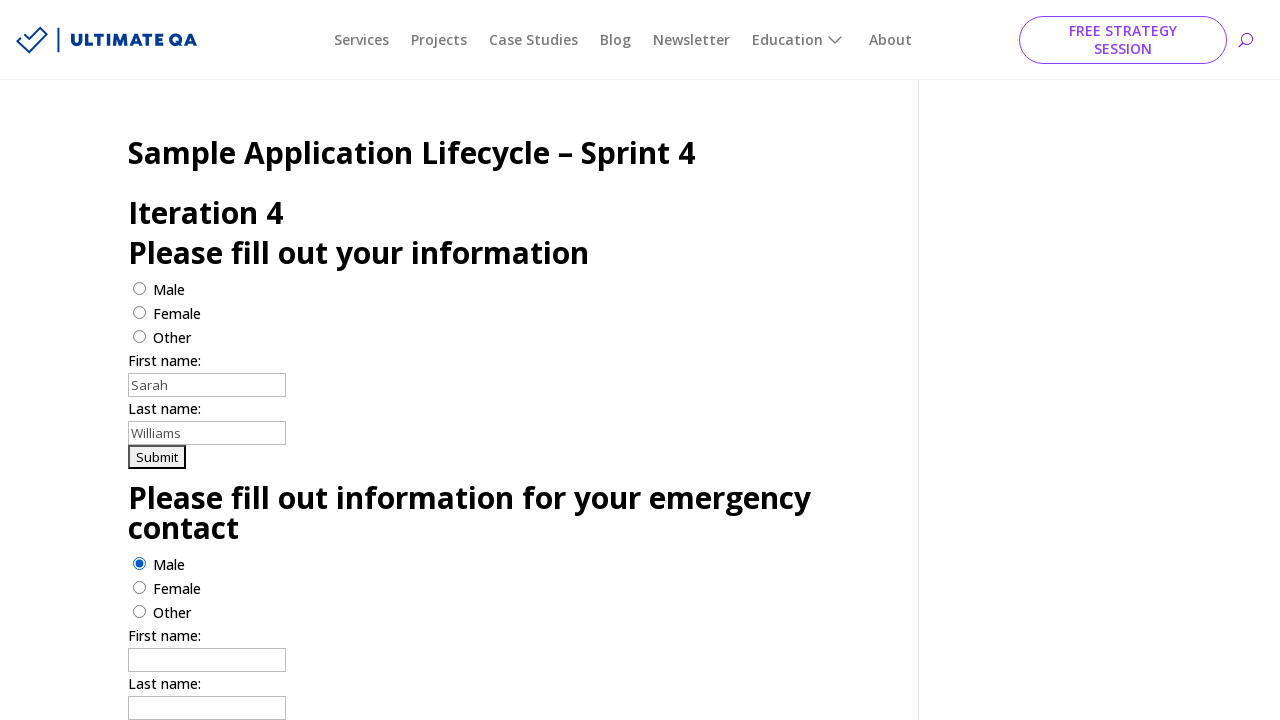

Entered emergency contact first name 'Michael' on #f2
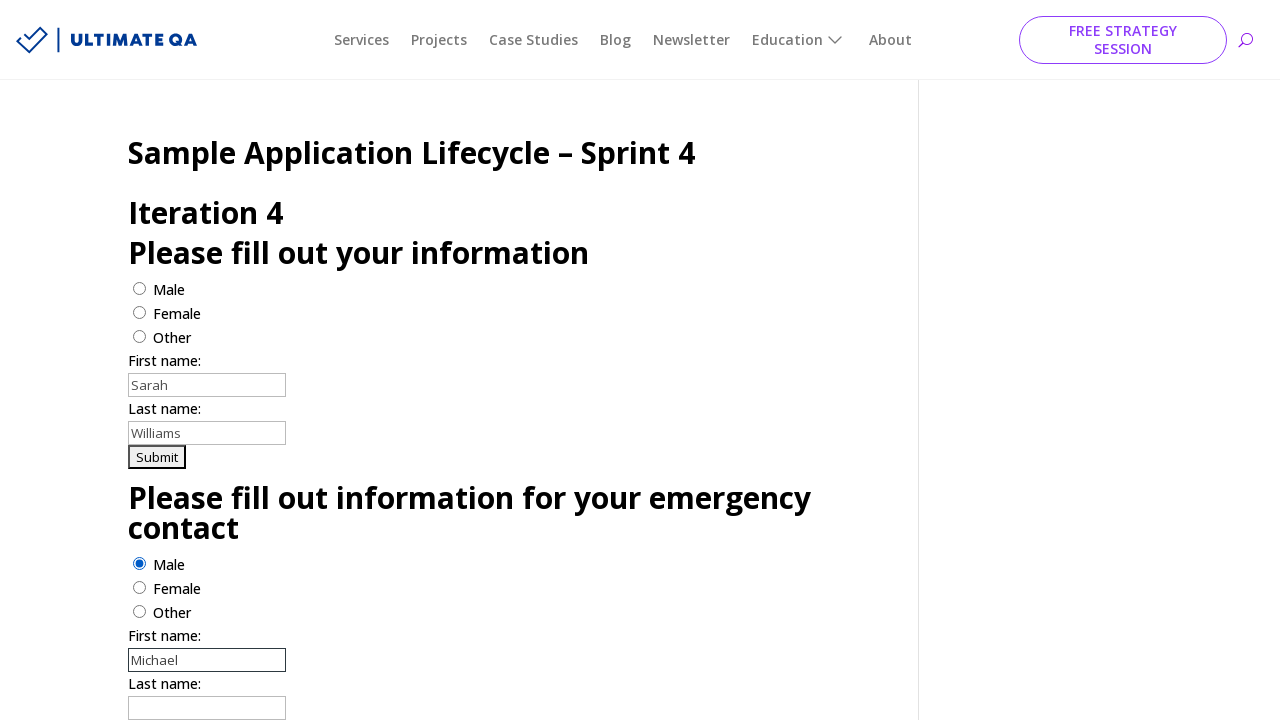

Entered emergency contact last name 'Williams' on #l2
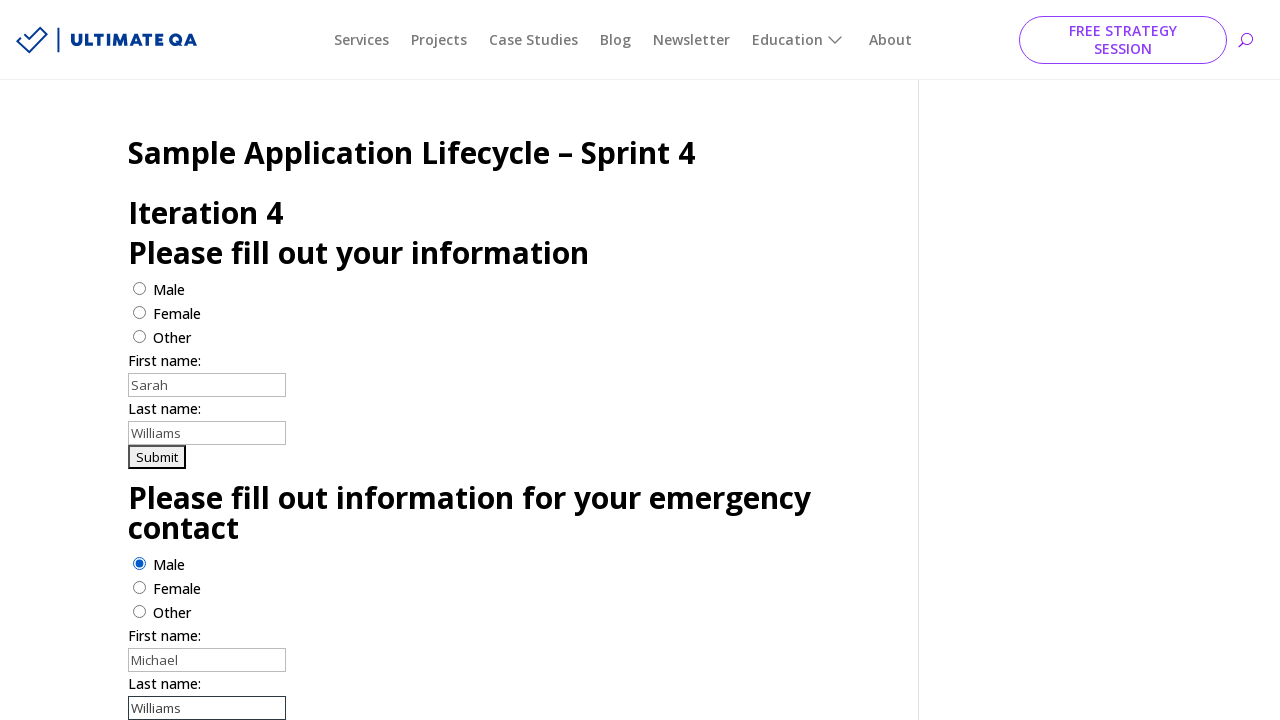

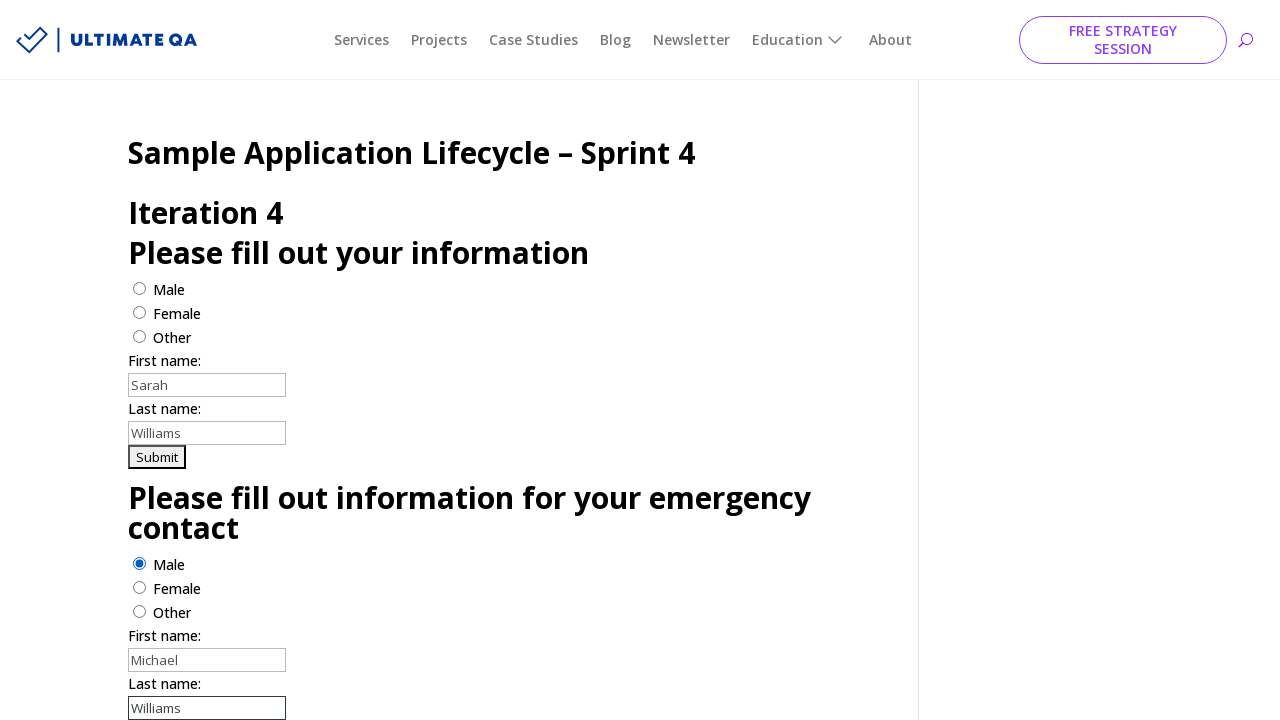